Tests radio button functionality by clicking the "Yes" radio button and verifying its selection state, also checking that the "No" radio button is disabled.

Starting URL: https://demoqa.com/radio-button

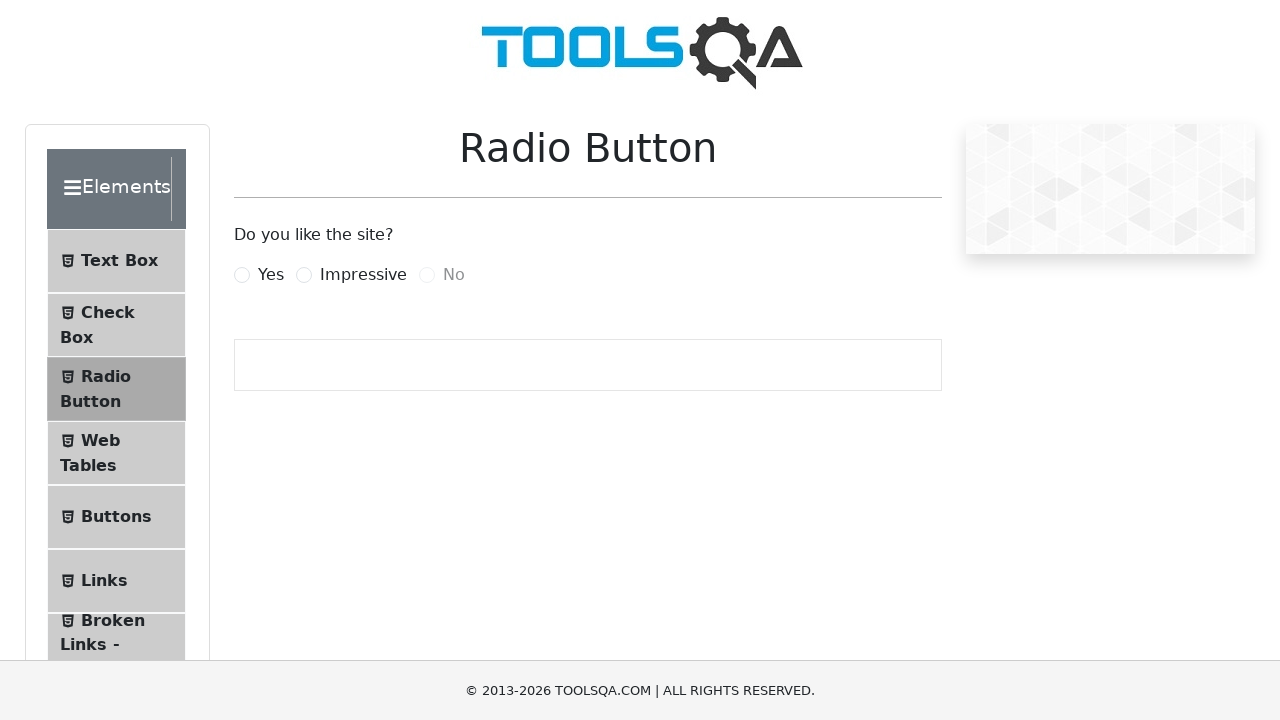

Clicked the 'Yes' radio button at (271, 275) on label[for="yesRadio"]
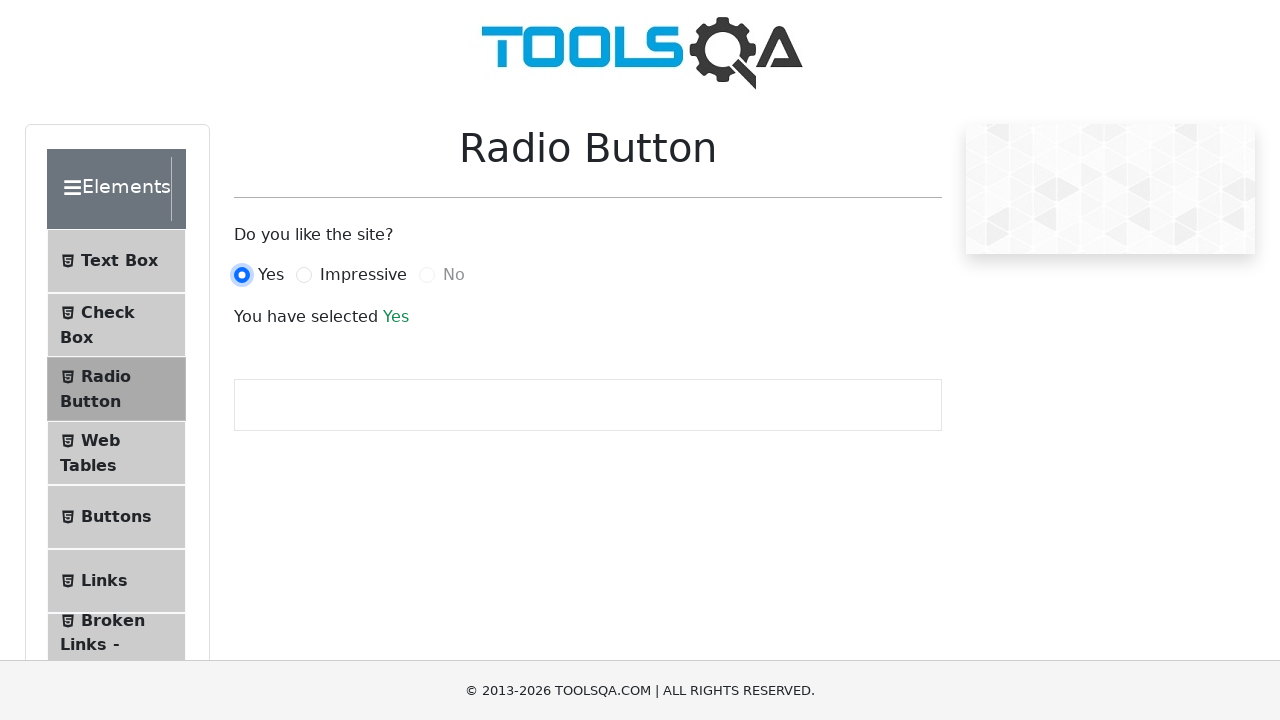

Verified the 'Yes' radio button is attached to the DOM
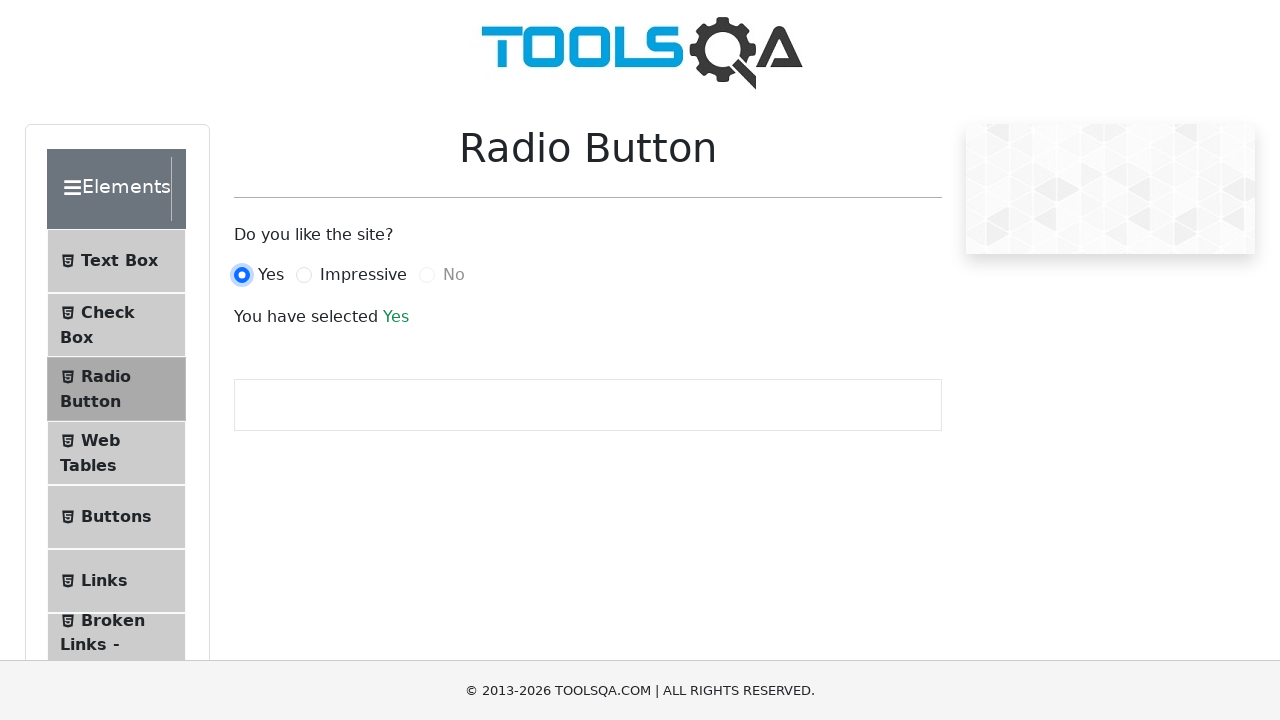

Verified the 'No' radio button is attached to the DOM
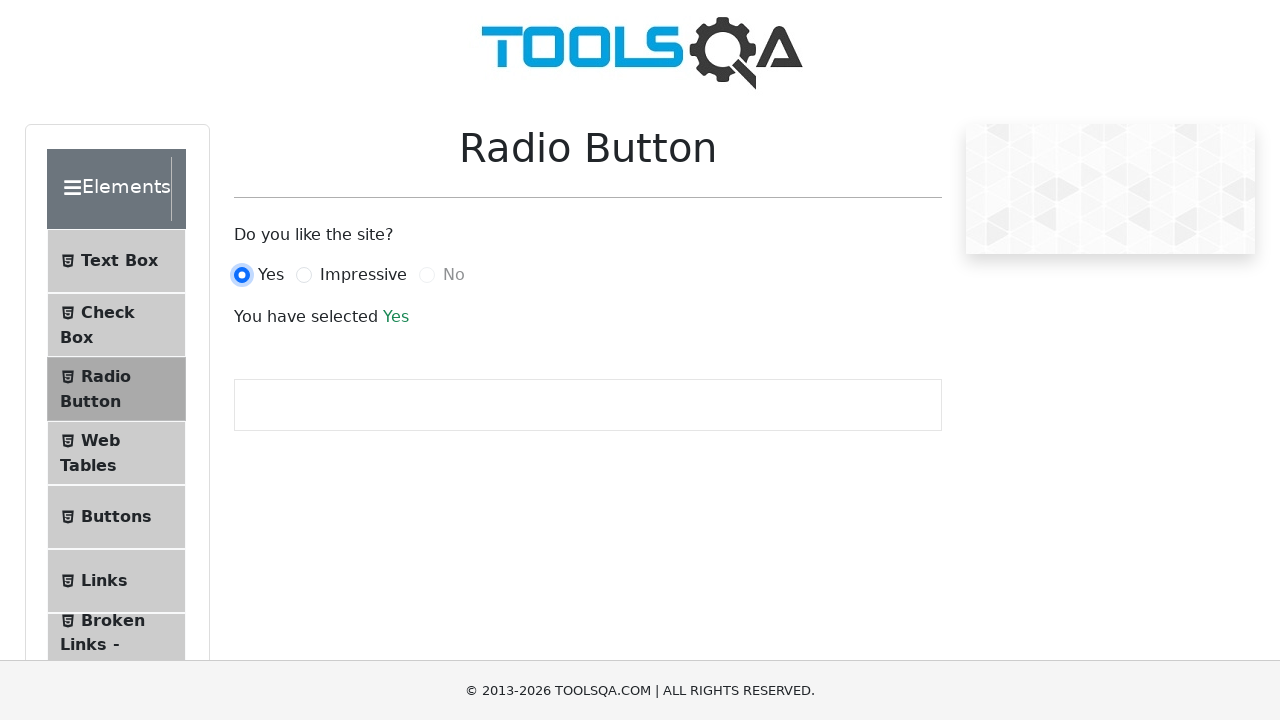

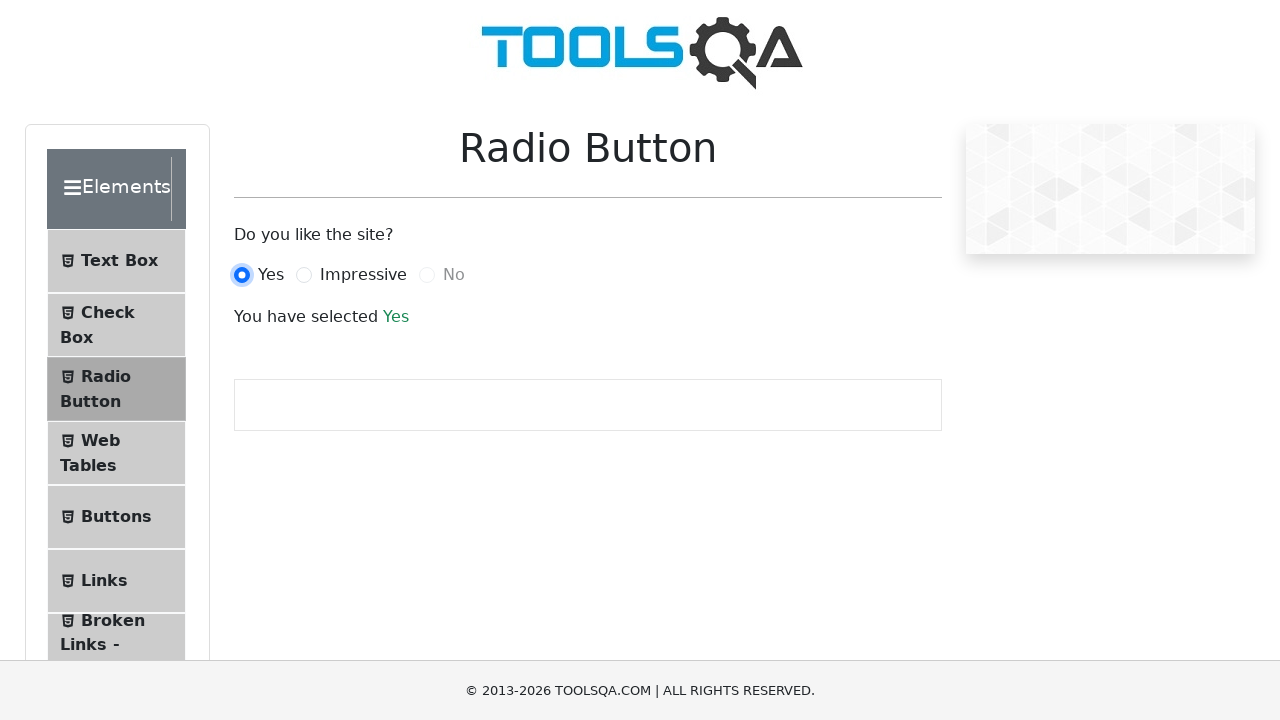